Tests mouse actions by performing a right-click on a designated area, verifying the alert message, accepting the alert, then clicking a link that opens a new tab and verifying the content on the new page.

Starting URL: https://the-internet.herokuapp.com/context_menu

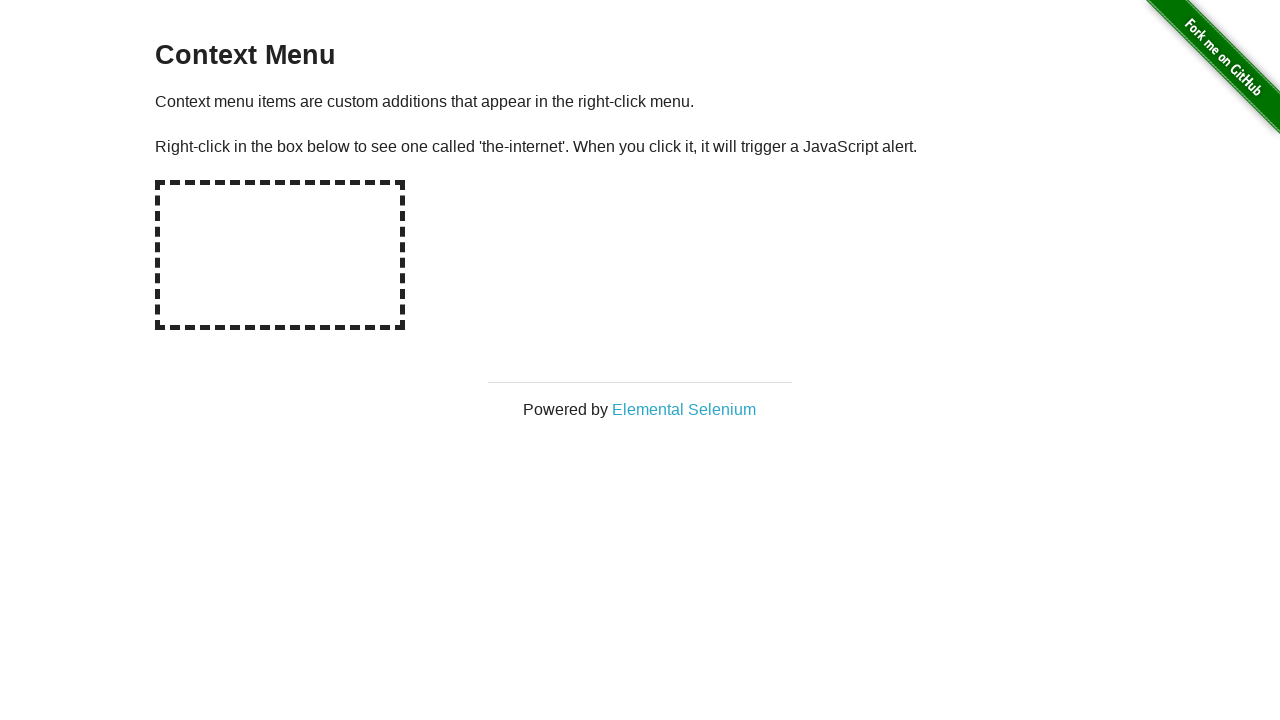

Right-clicked on the hot-spot area to trigger context menu at (280, 255) on #hot-spot
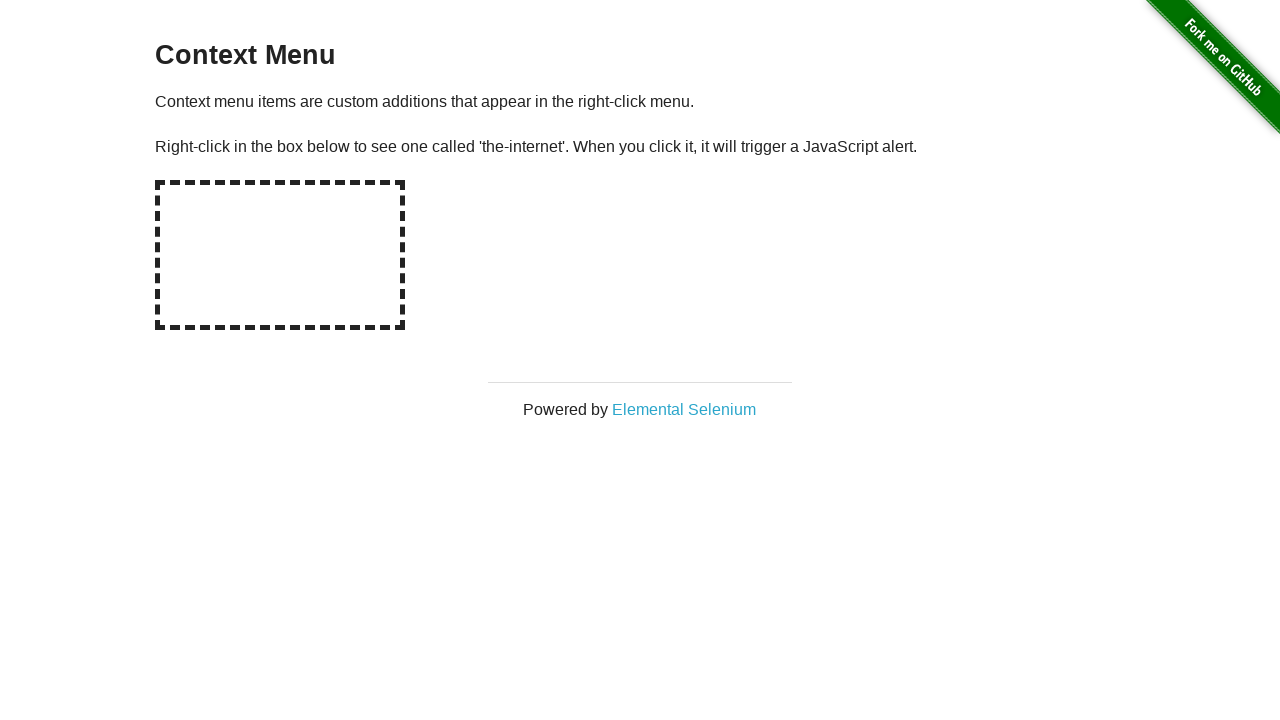

Set up dialog handler to accept alerts
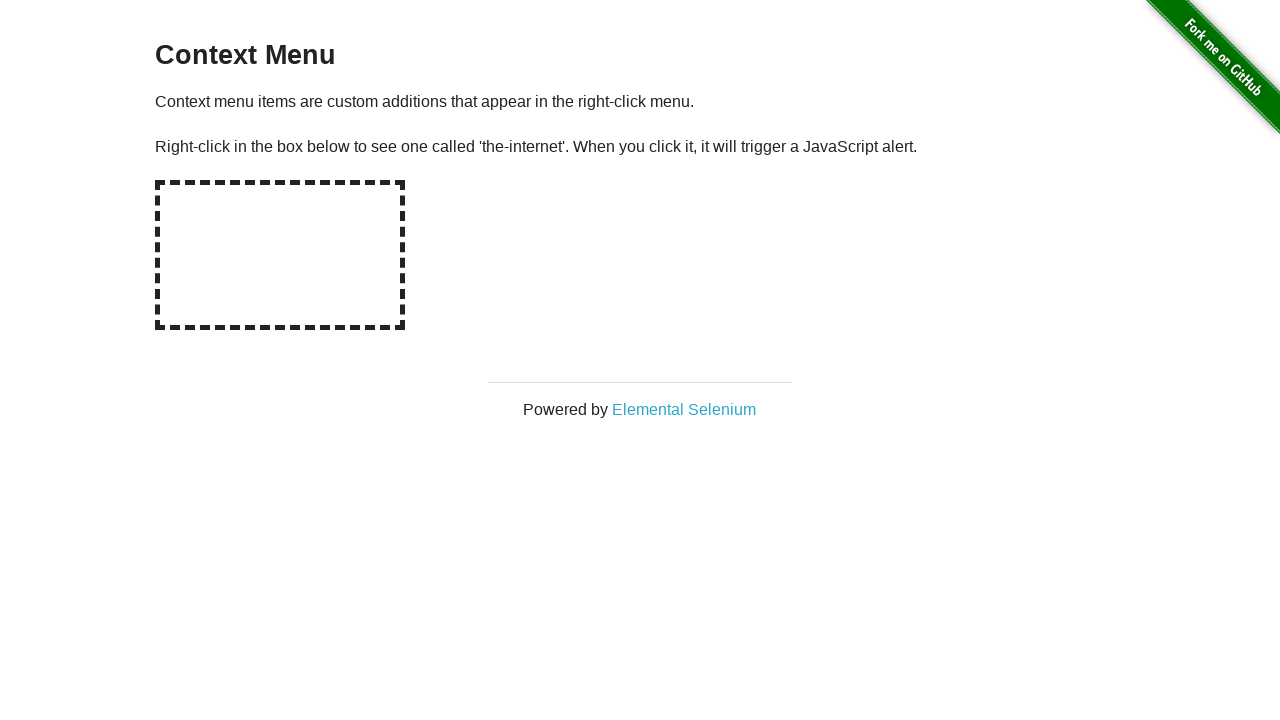

Right-clicked on hot-spot again to trigger alert dialog at (280, 255) on #hot-spot
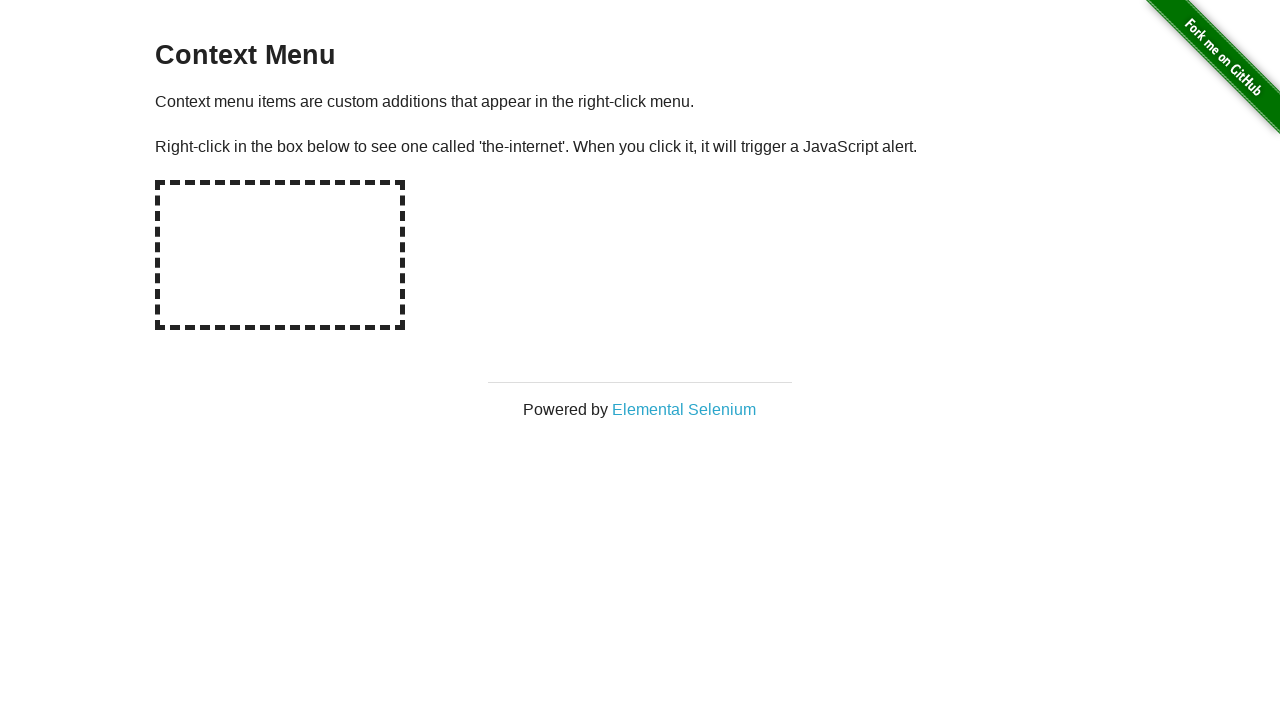

Waited for dialog to be processed and accepted
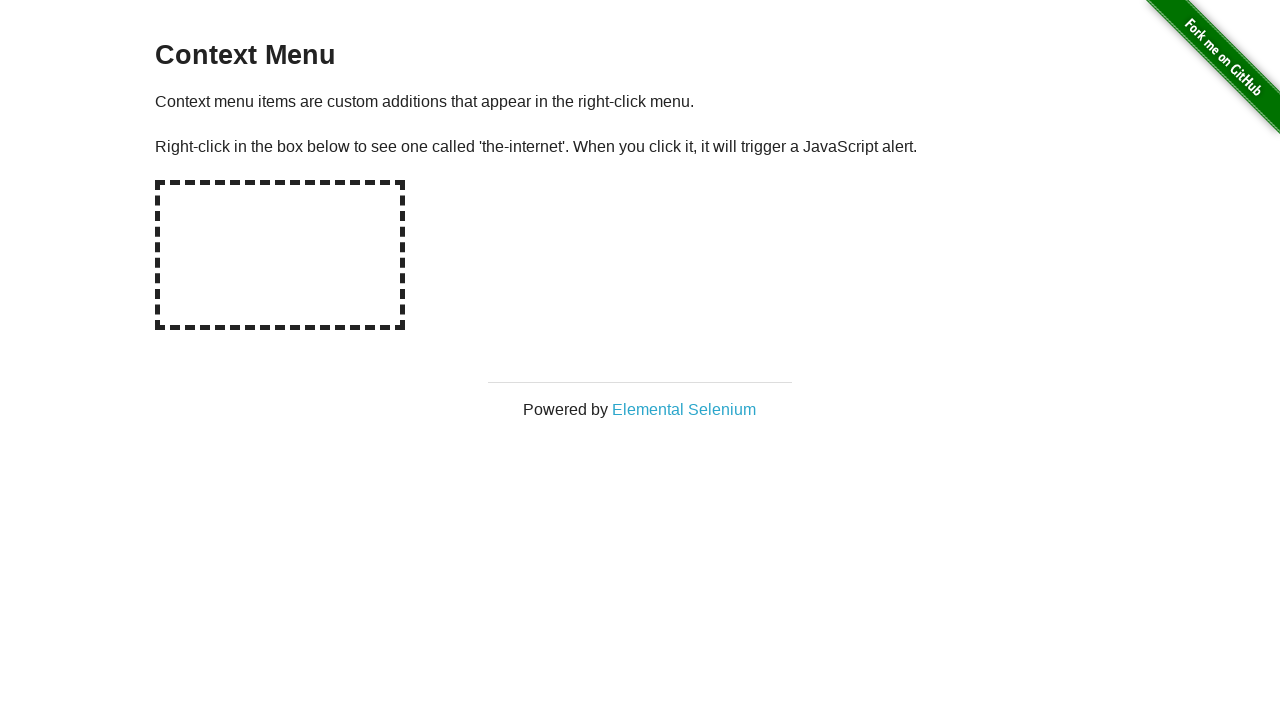

Clicked 'Elemental Selenium' link which opened a new tab at (684, 409) on text=Elemental Selenium
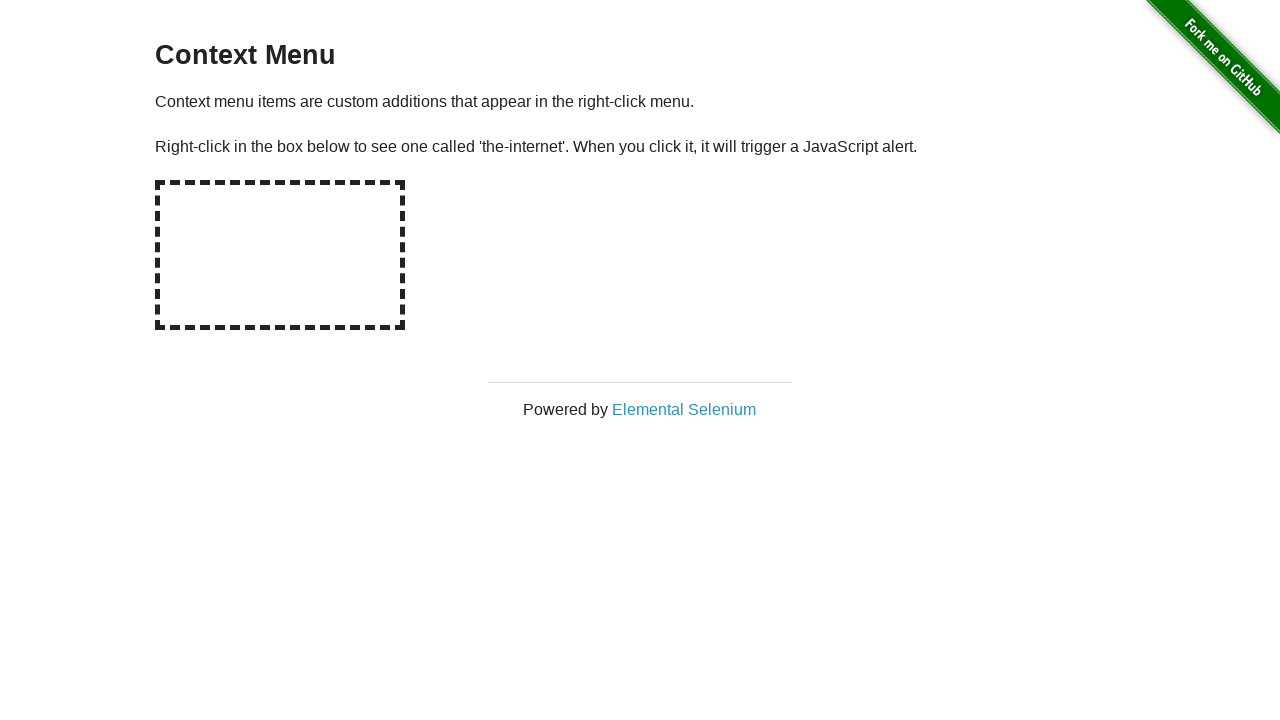

Switched to new page and waited for it to load
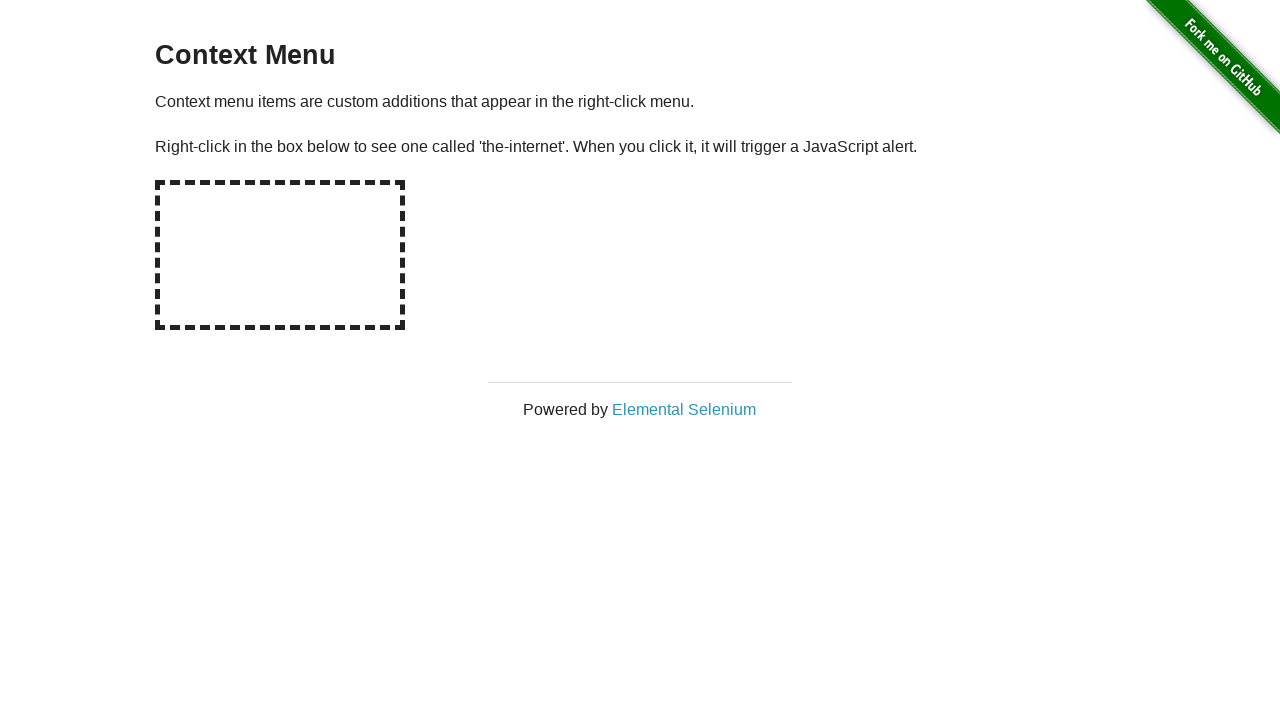

Retrieved h1 text from new page: 'Elemental Selenium'
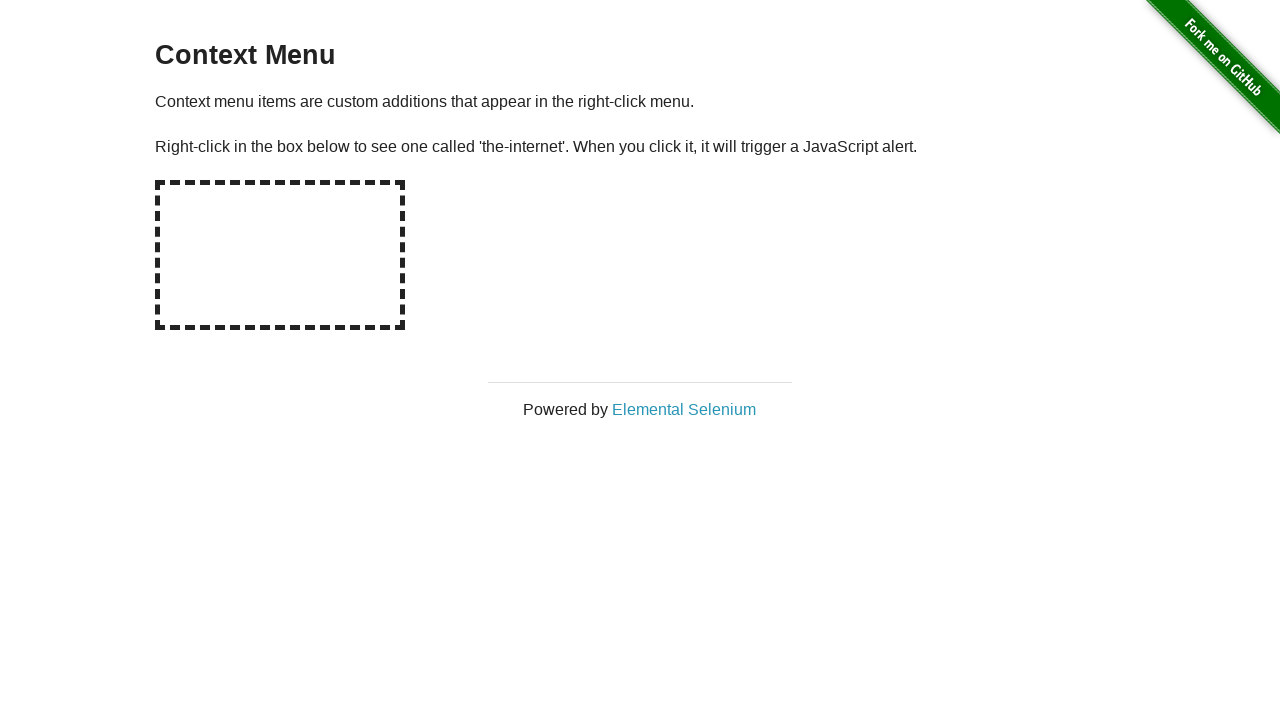

Verified that h1 contains 'Elemental Selenium' - assertion passed
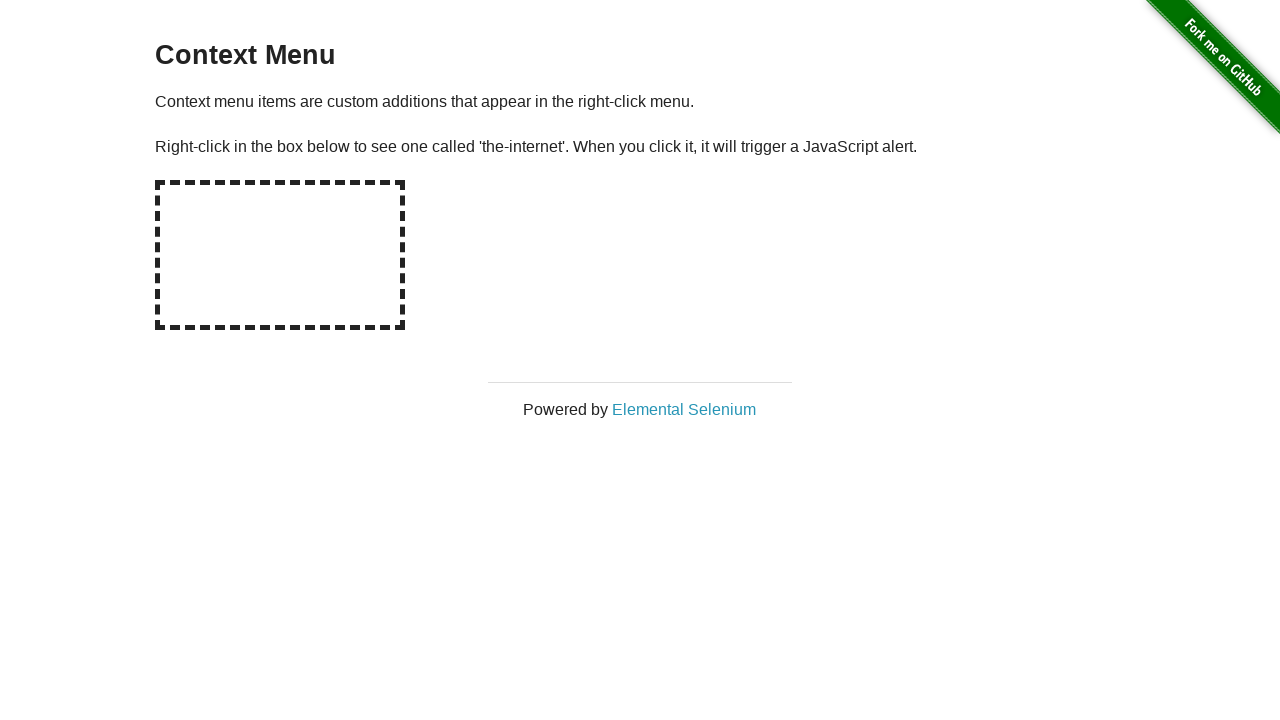

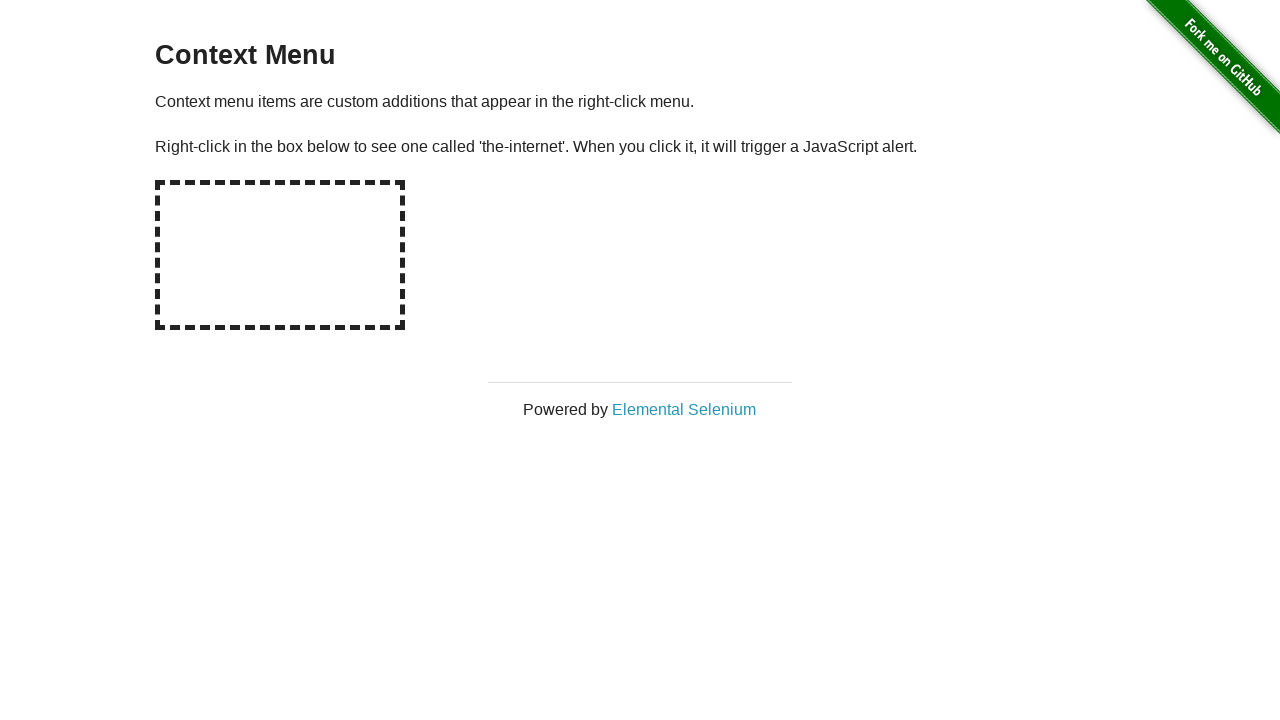